Tests the registration page by clicking the Register button without filling any form fields

Starting URL: https://parabank.parasoft.com/parabank/register.htm

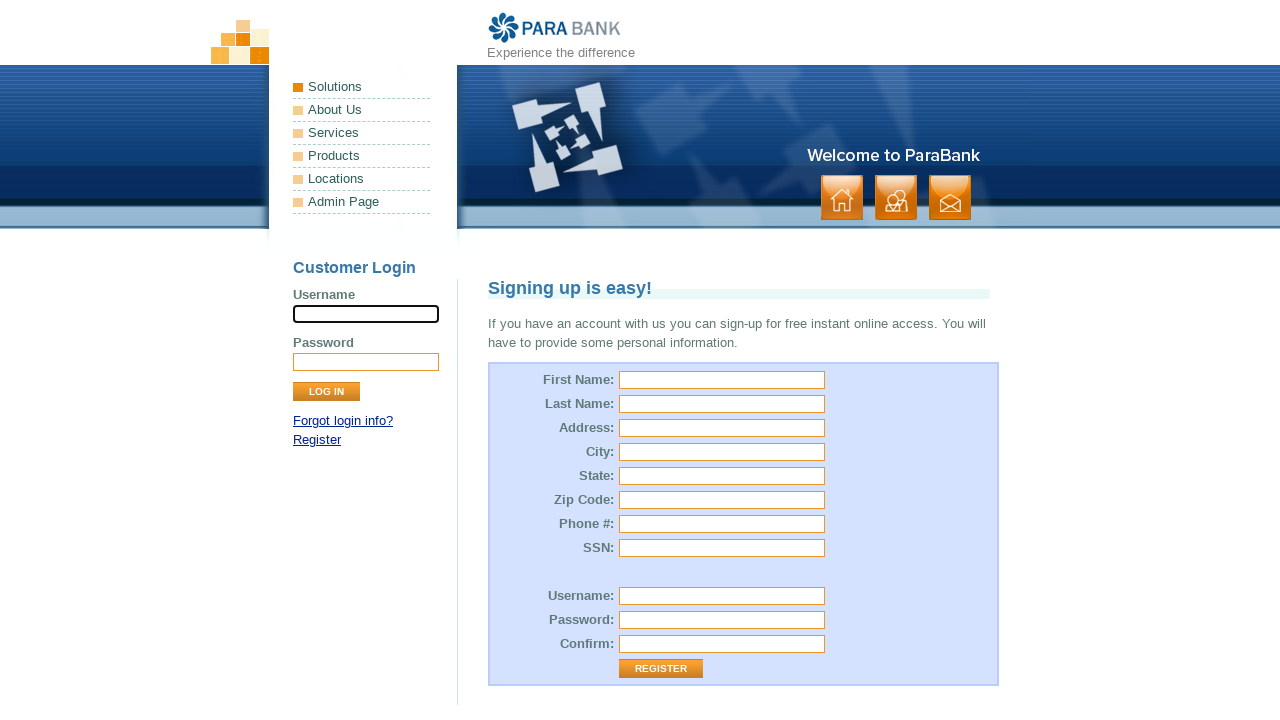

Clicked the Register button without filling any form fields at (661, 669) on input[value='Register']
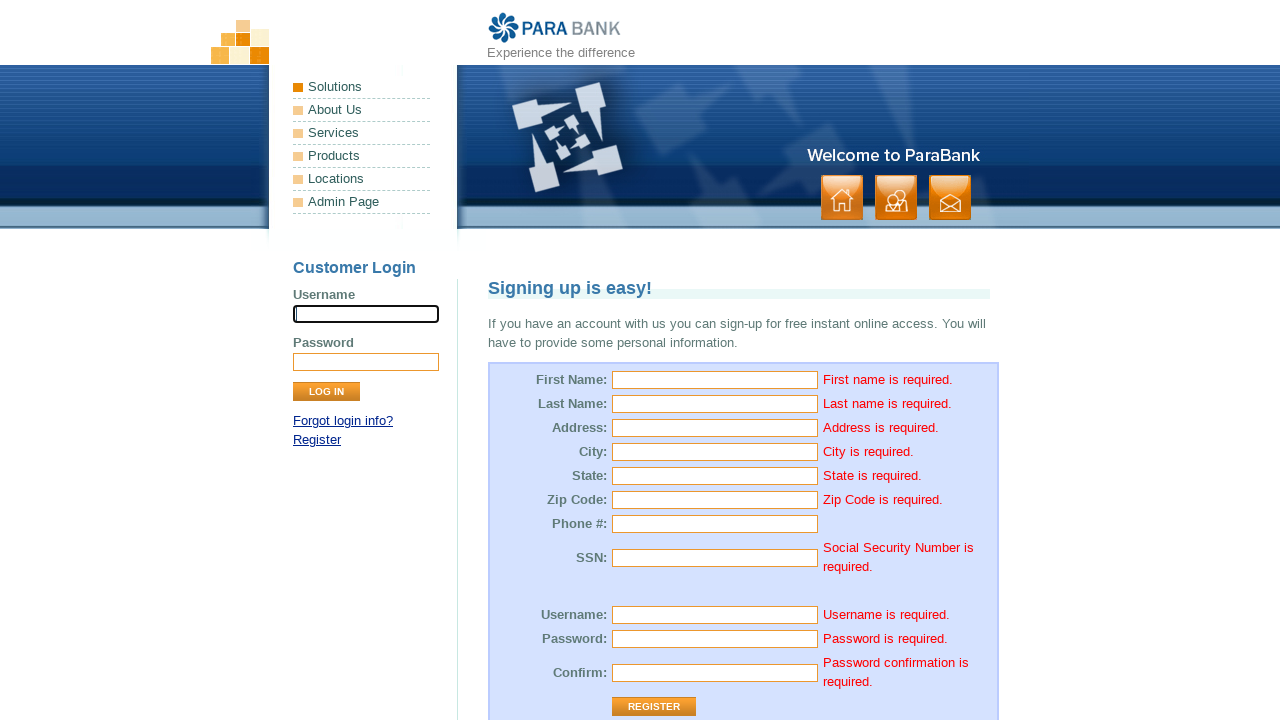

Page loaded and network became idle
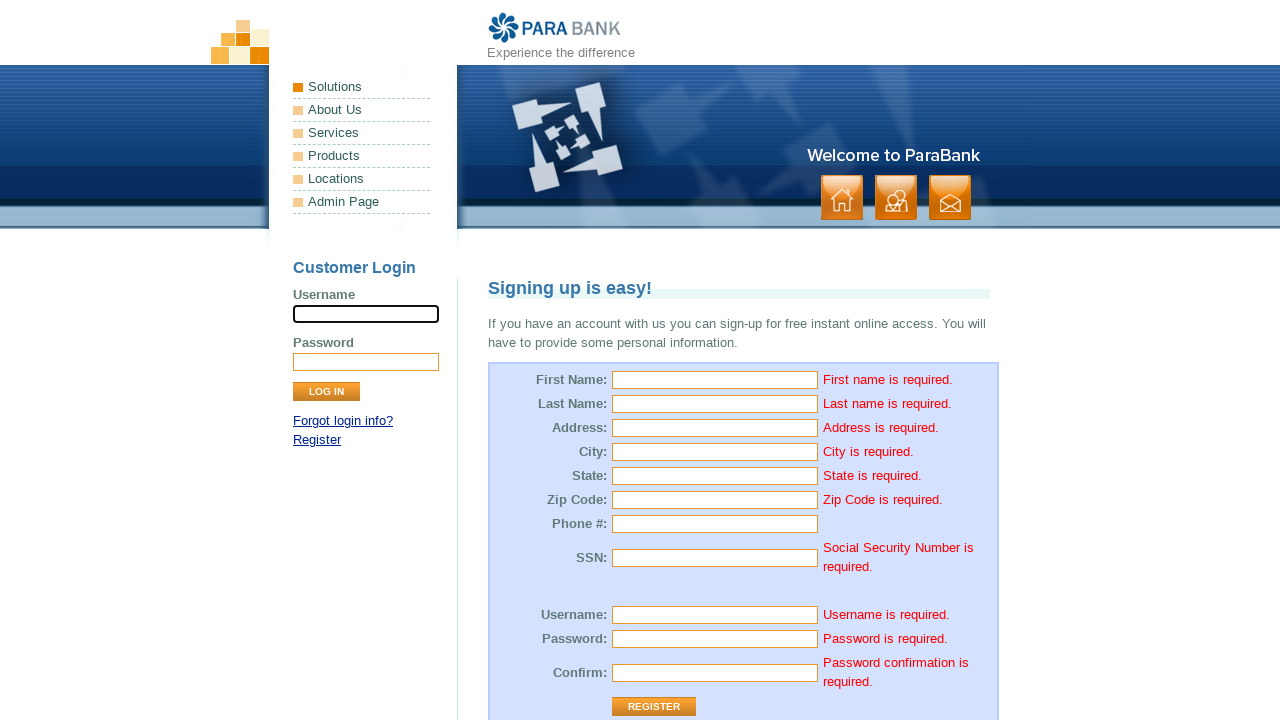

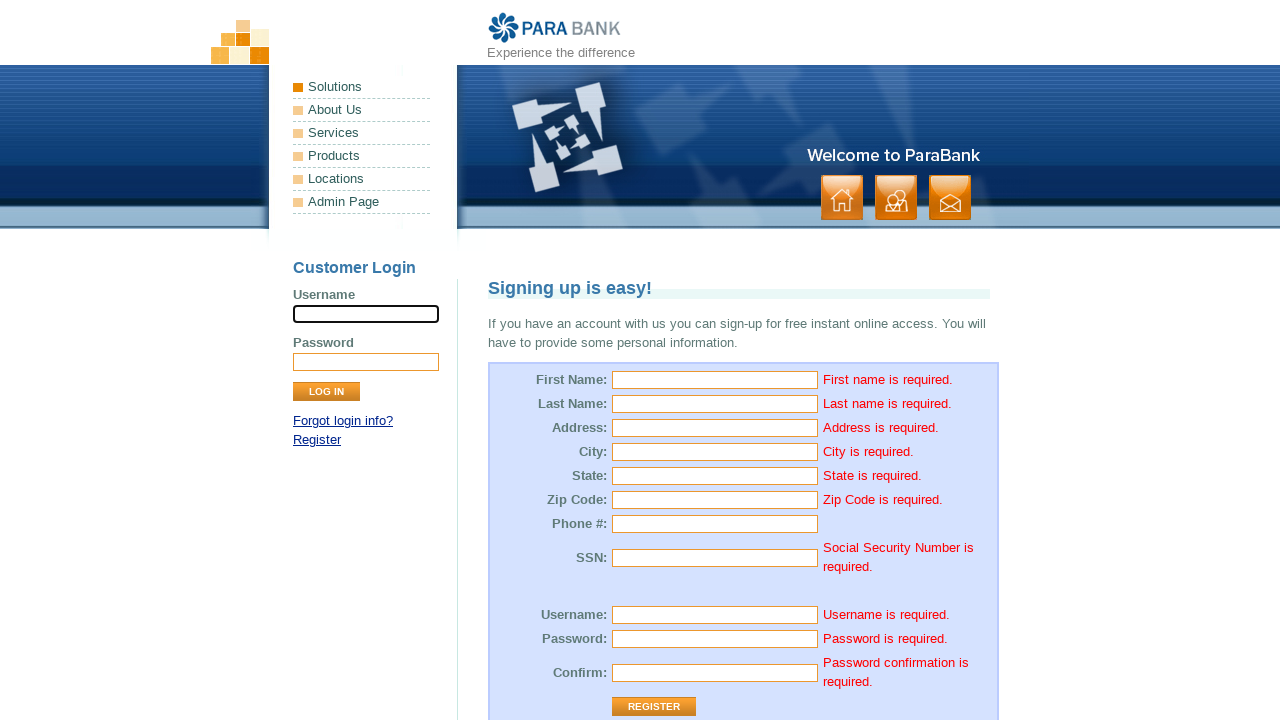